Smoke test that navigates to wp.pl (Wirtualna Polska) and verifies the page title matches the expected value

Starting URL: https://wp.pl

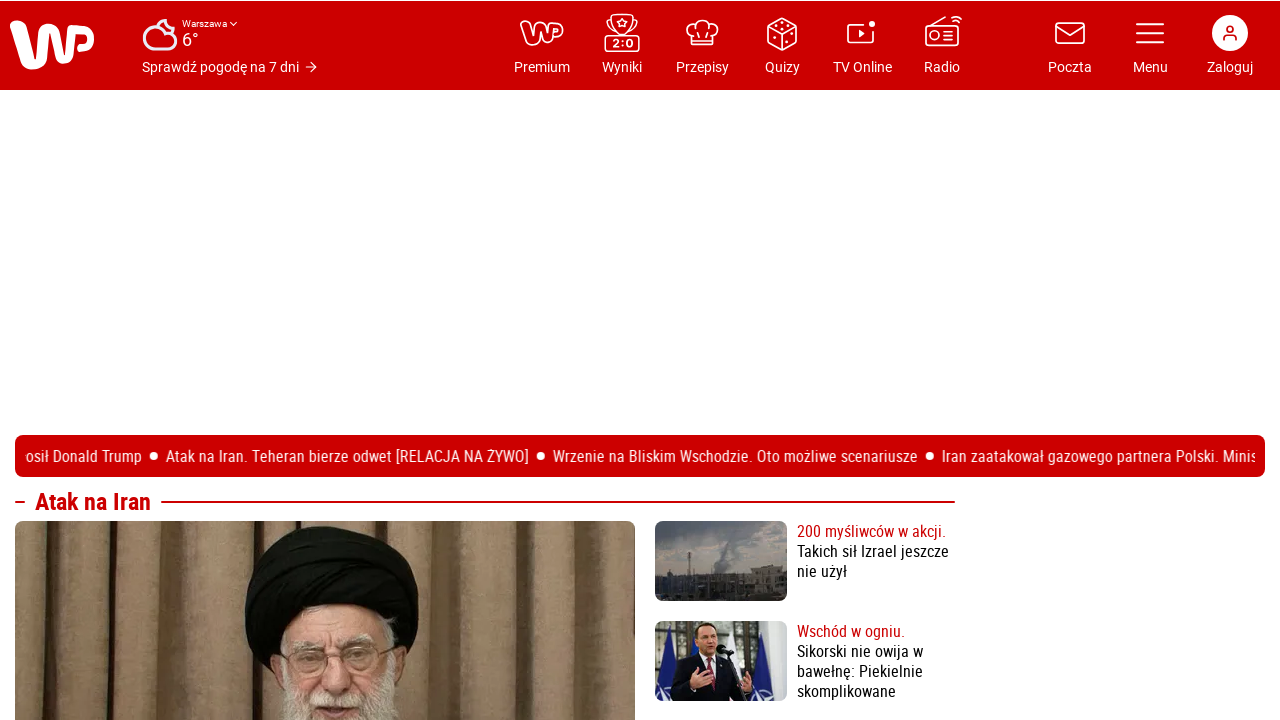

Navigated to https://wp.pl
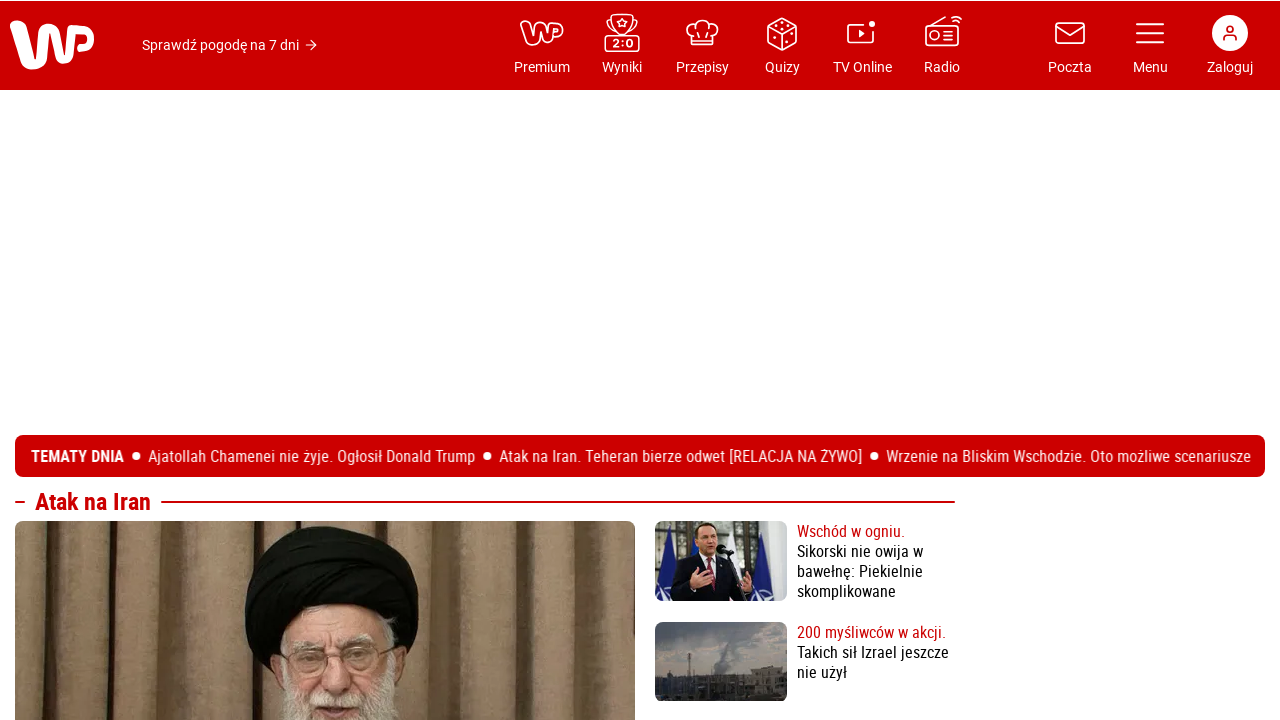

Verified page title matches expected value: 'Wirtualna Polska - Wszystko co ważne - www.wp.pl'
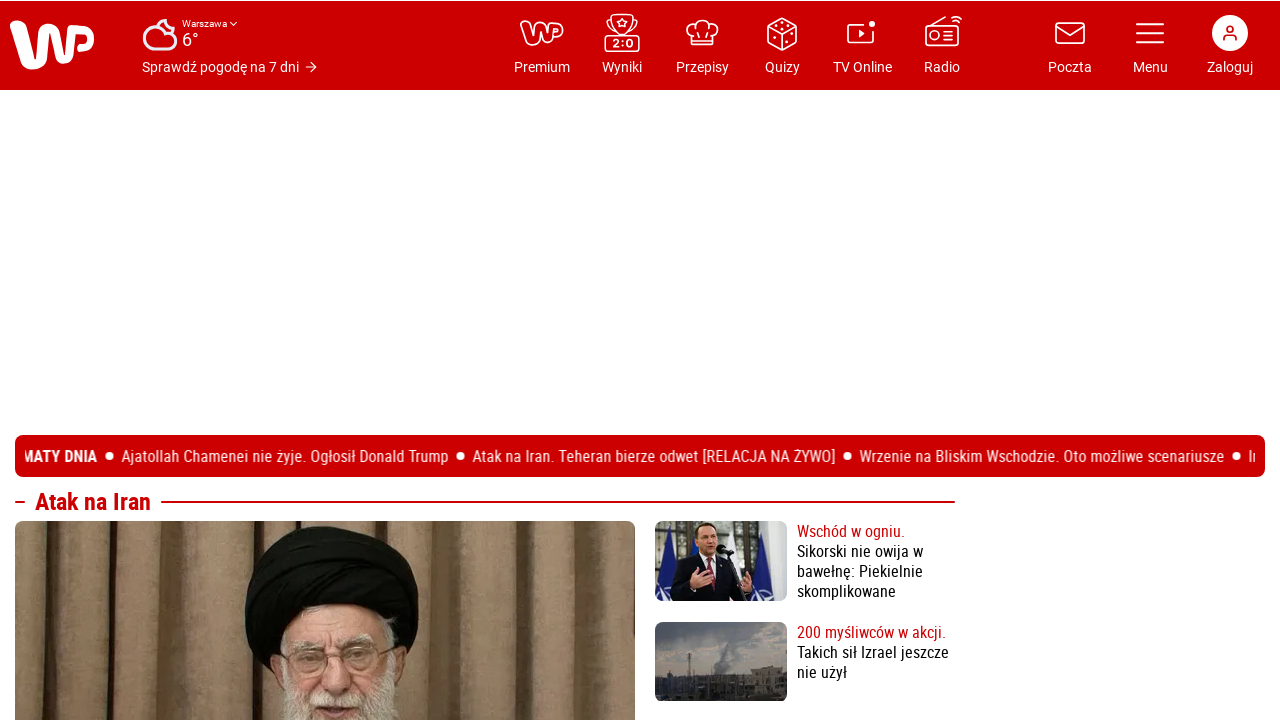

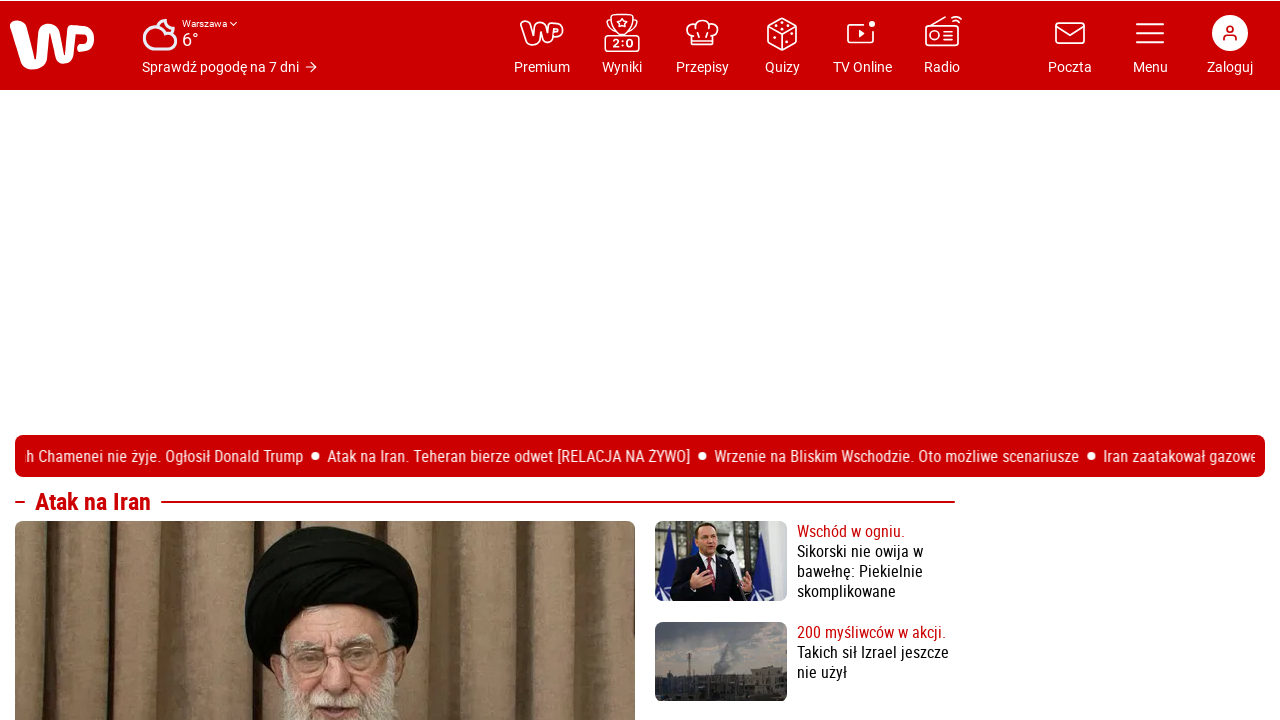